Tests clicking the Pull Requests tab on a GitHub repository page and verifies the tab text contains "Pull requests"

Starting URL: https://github.com/williamgutierrez/SelSimpleDemo

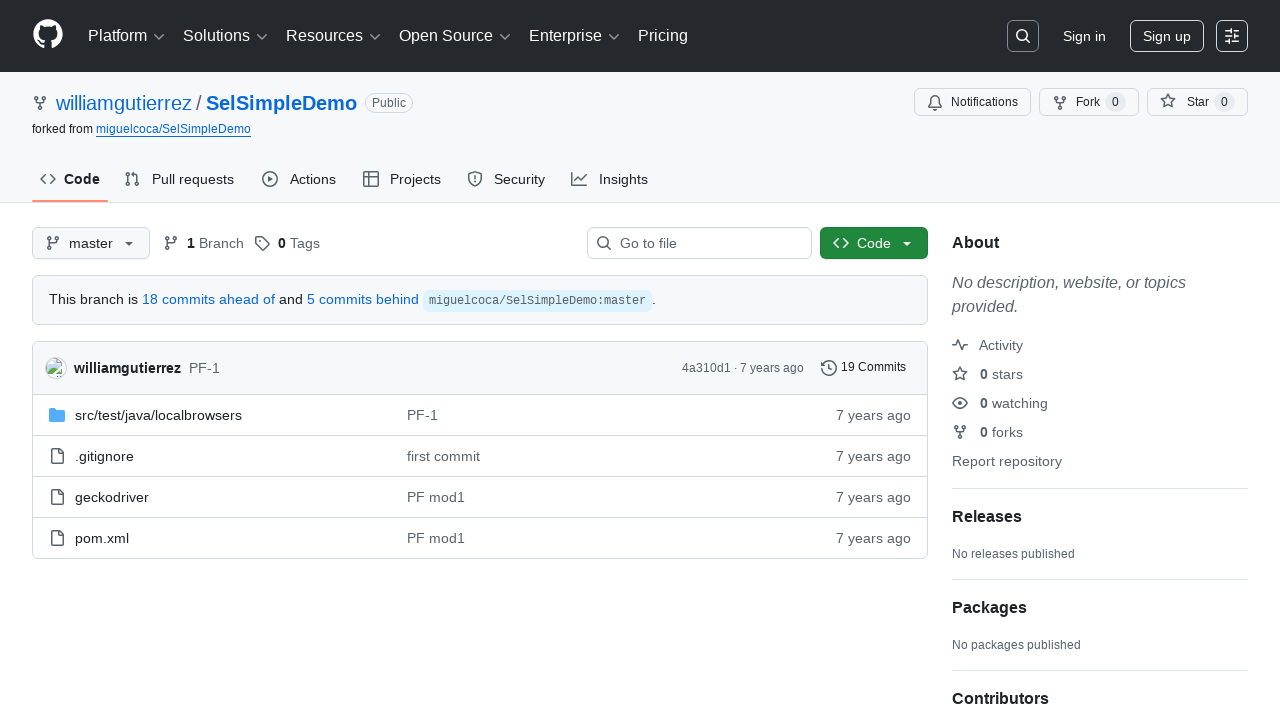

Clicked on the Pull requests tab at (193, 179) on xpath=//span[contains(text(),'Pull request')]
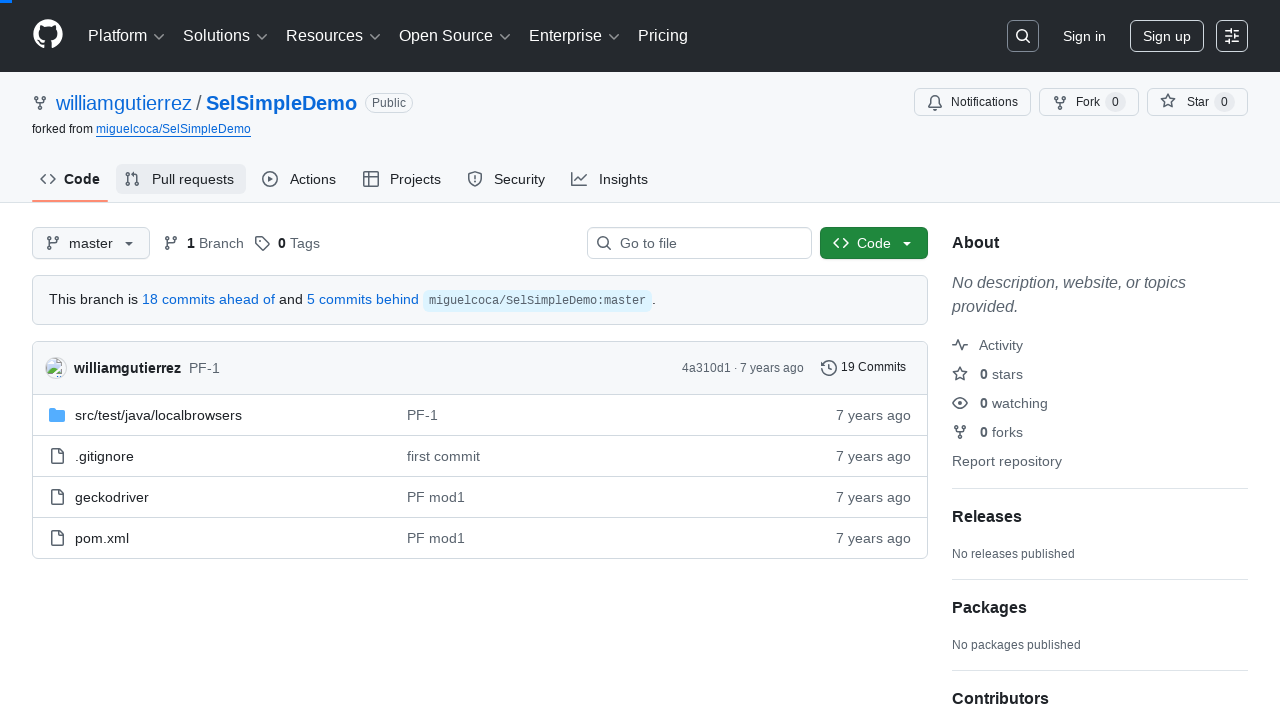

Verified Pull requests tab is visible and contains 'Pull requests' text
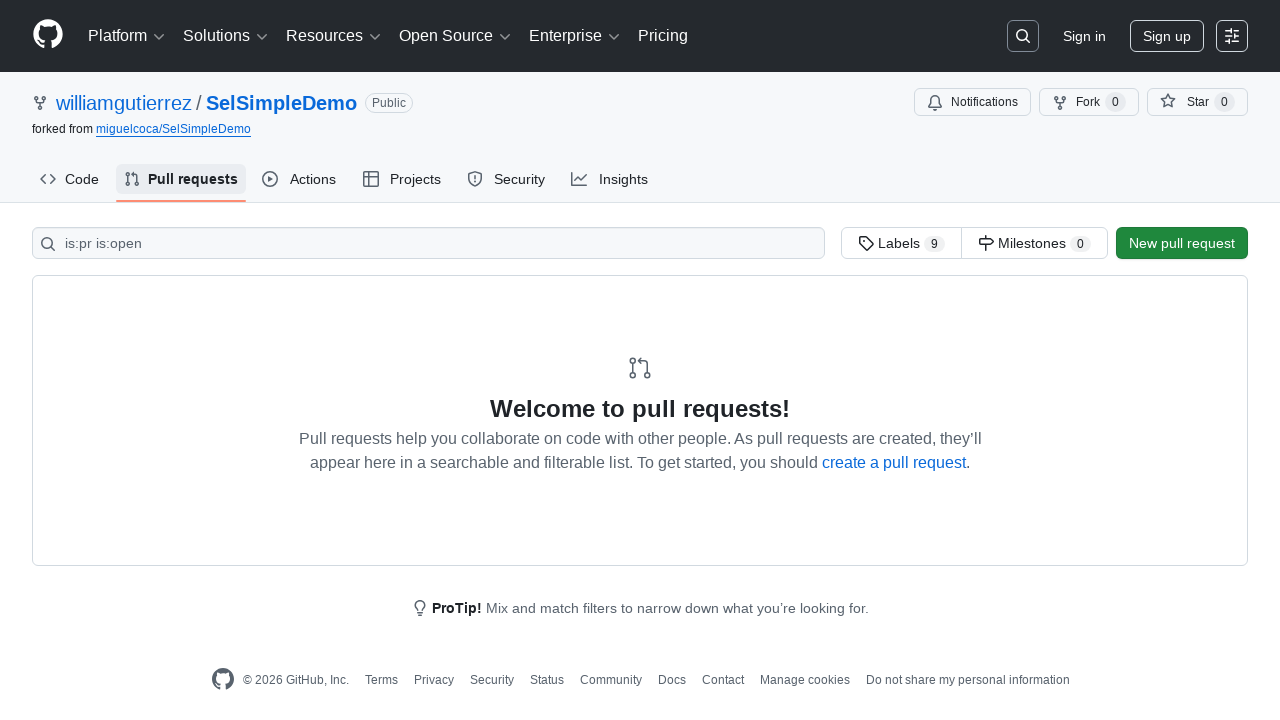

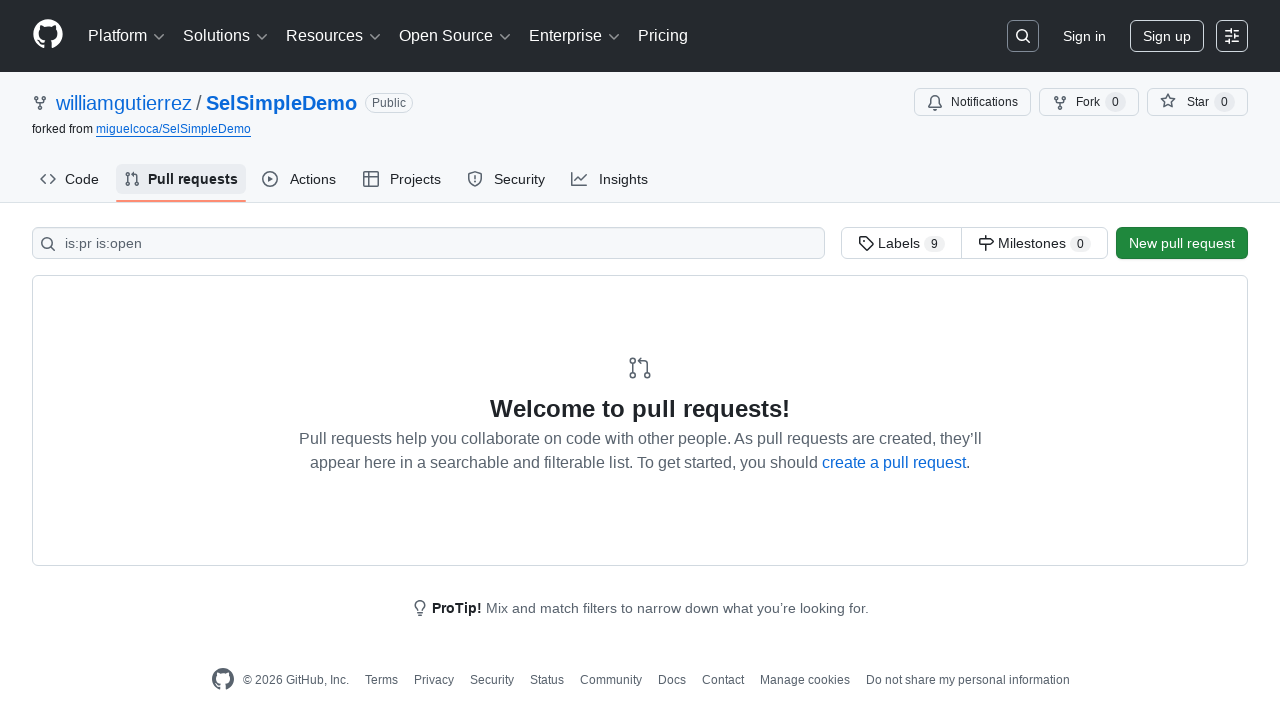